Verifies the login page header text and navigates to the registration page to confirm navigation works

Starting URL: https://www.tutorialspoint.com/selenium/practice/login.php

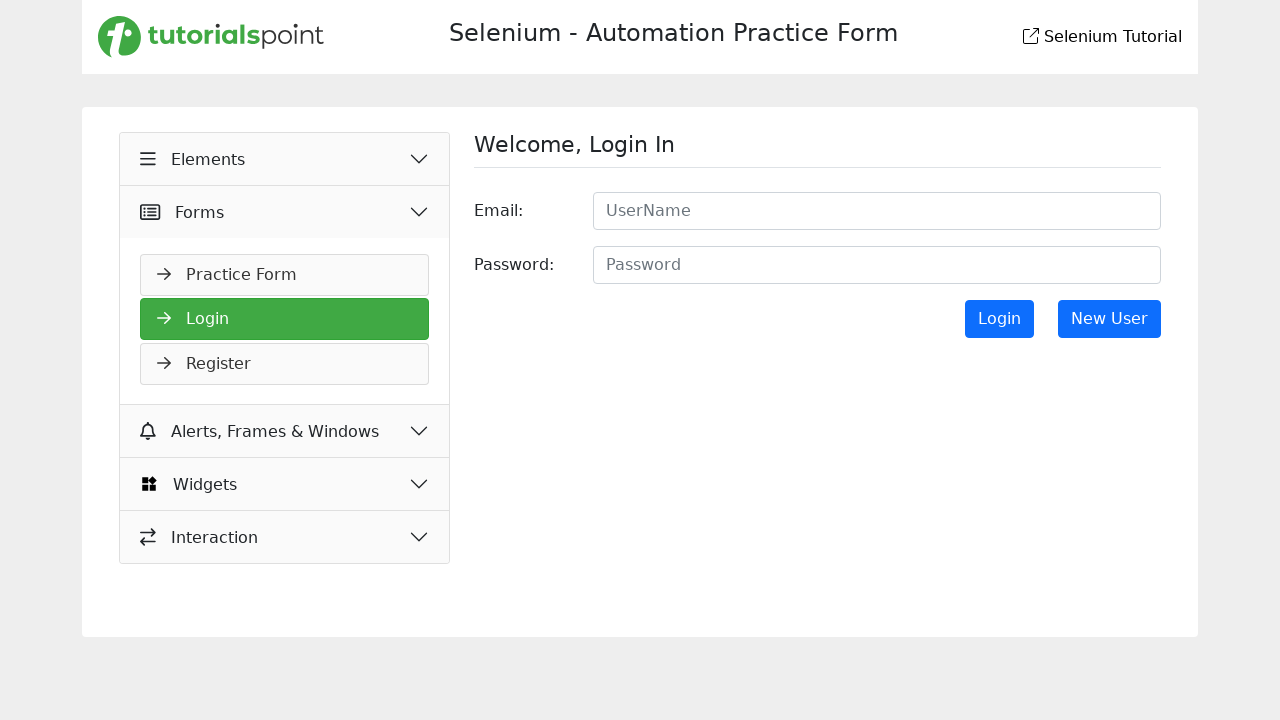

Located login page header element
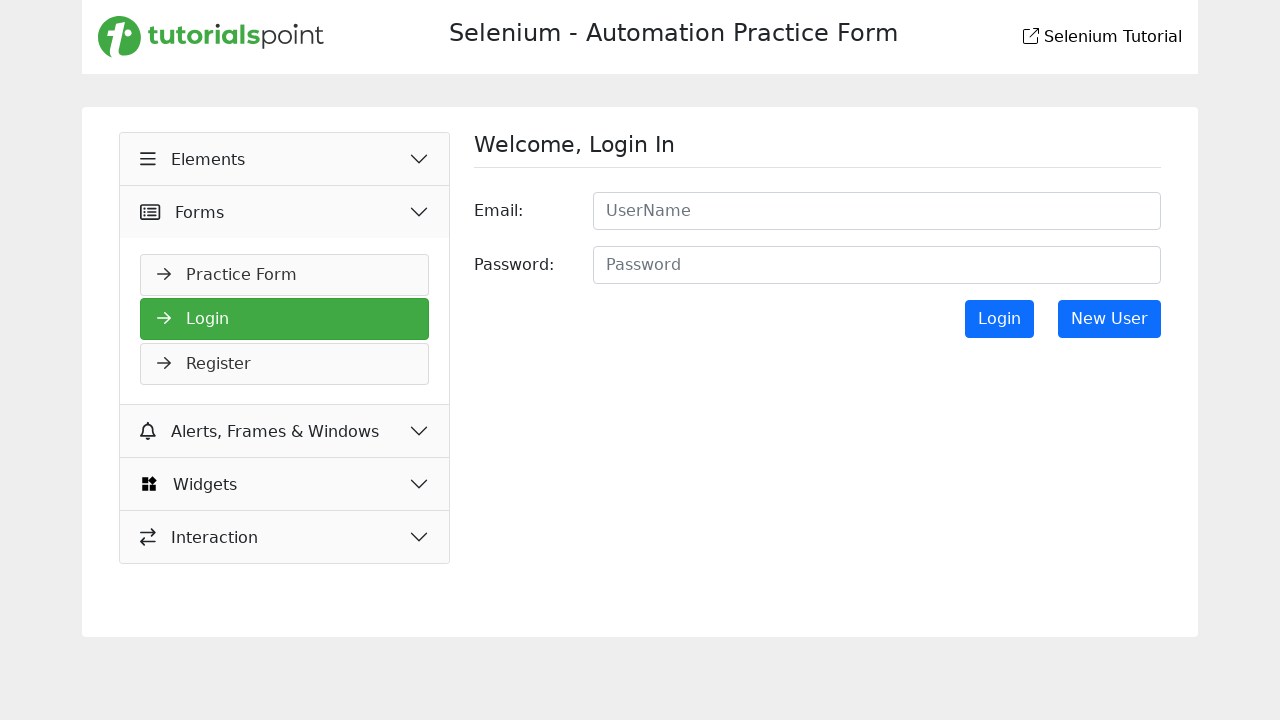

Verified login page header text is 'Welcome, Login In'
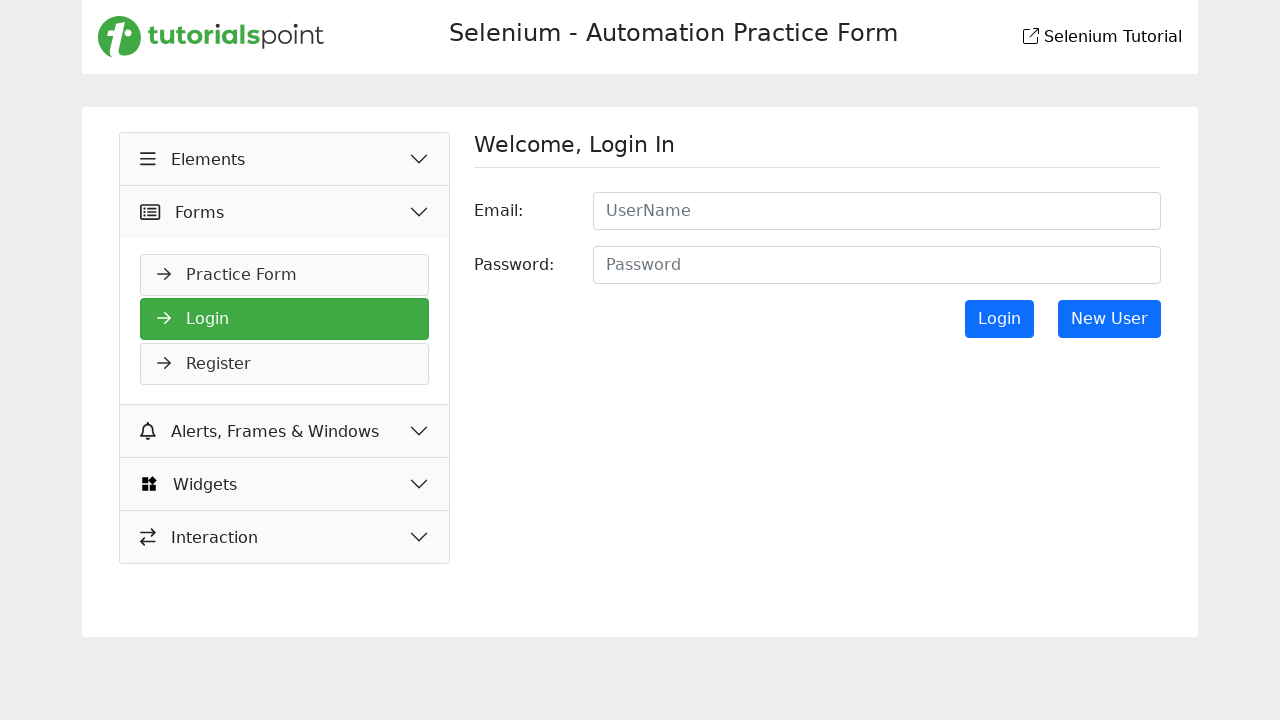

Clicked link to navigate to registration page at (1109, 319) on xpath=//*[@id='signInForm']/div[3]/a
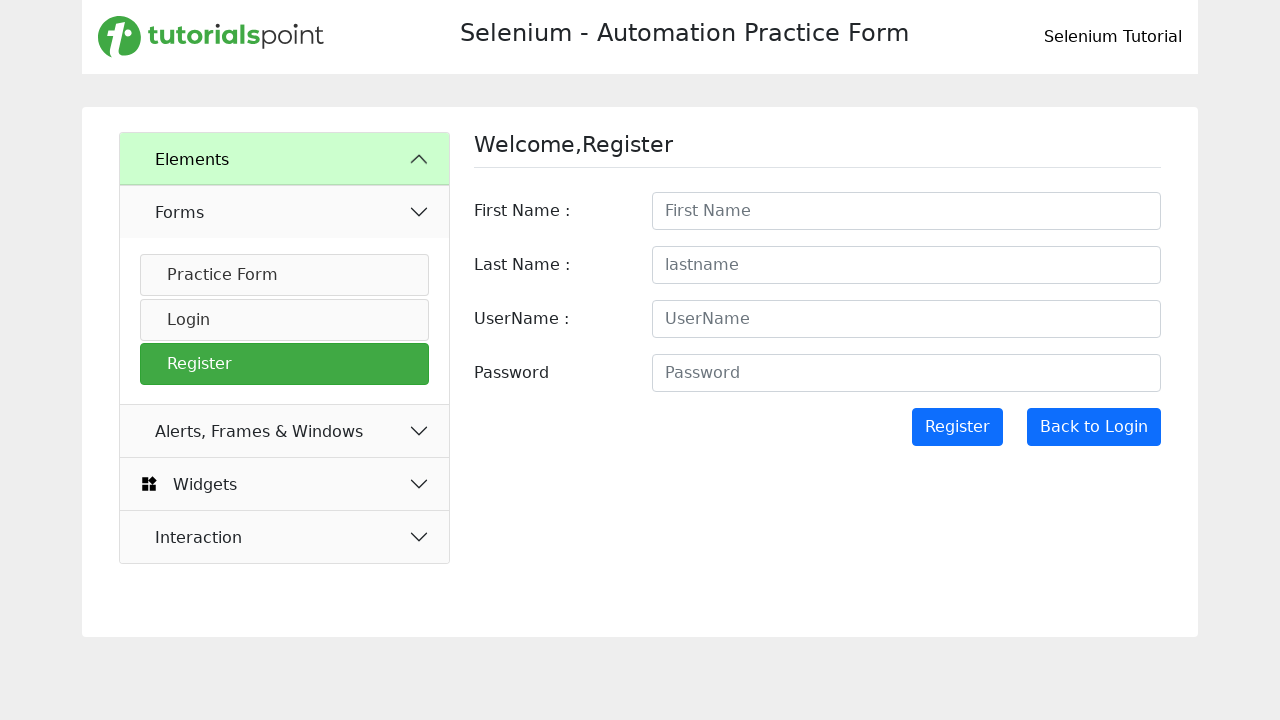

Located registration form link element
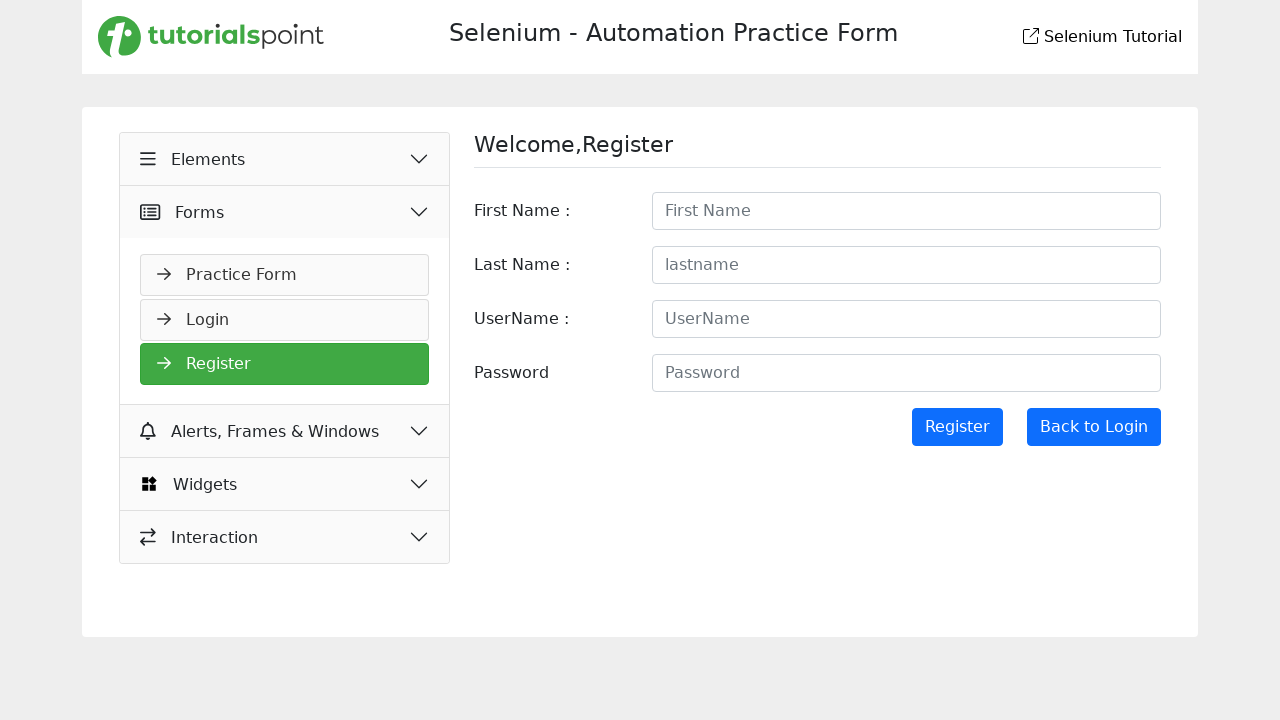

Verified registration link is visible on registration page
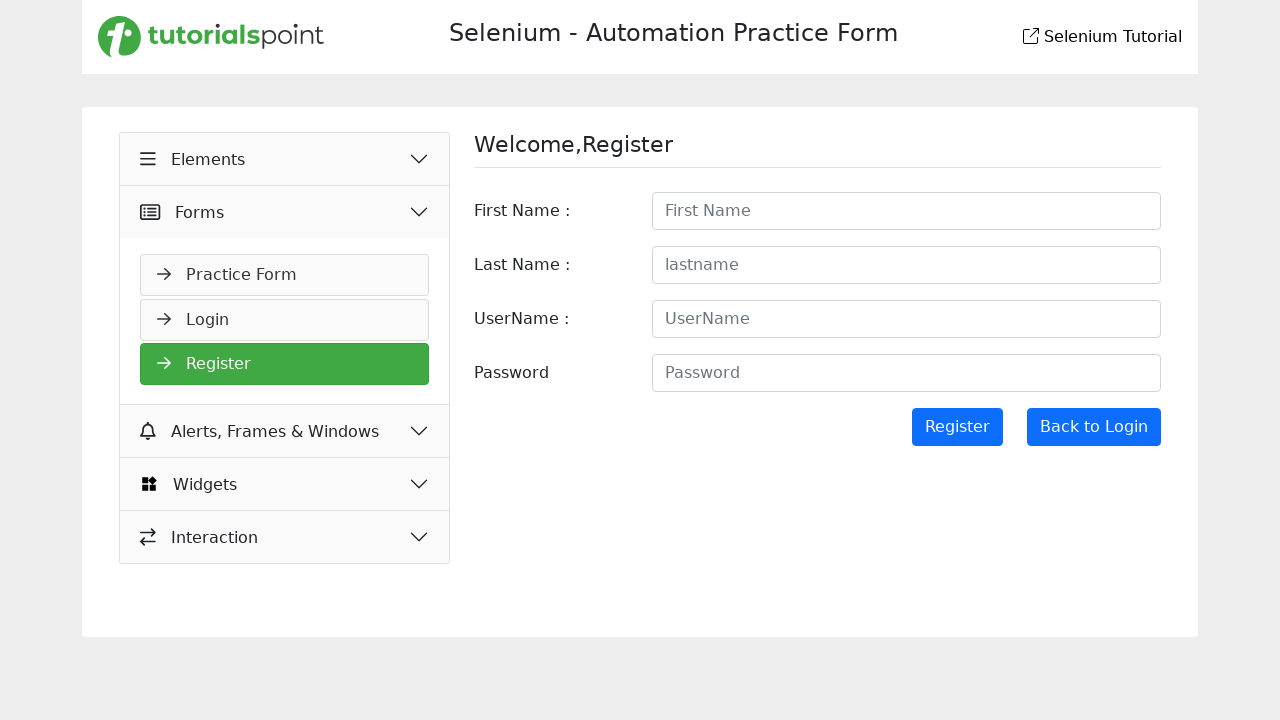

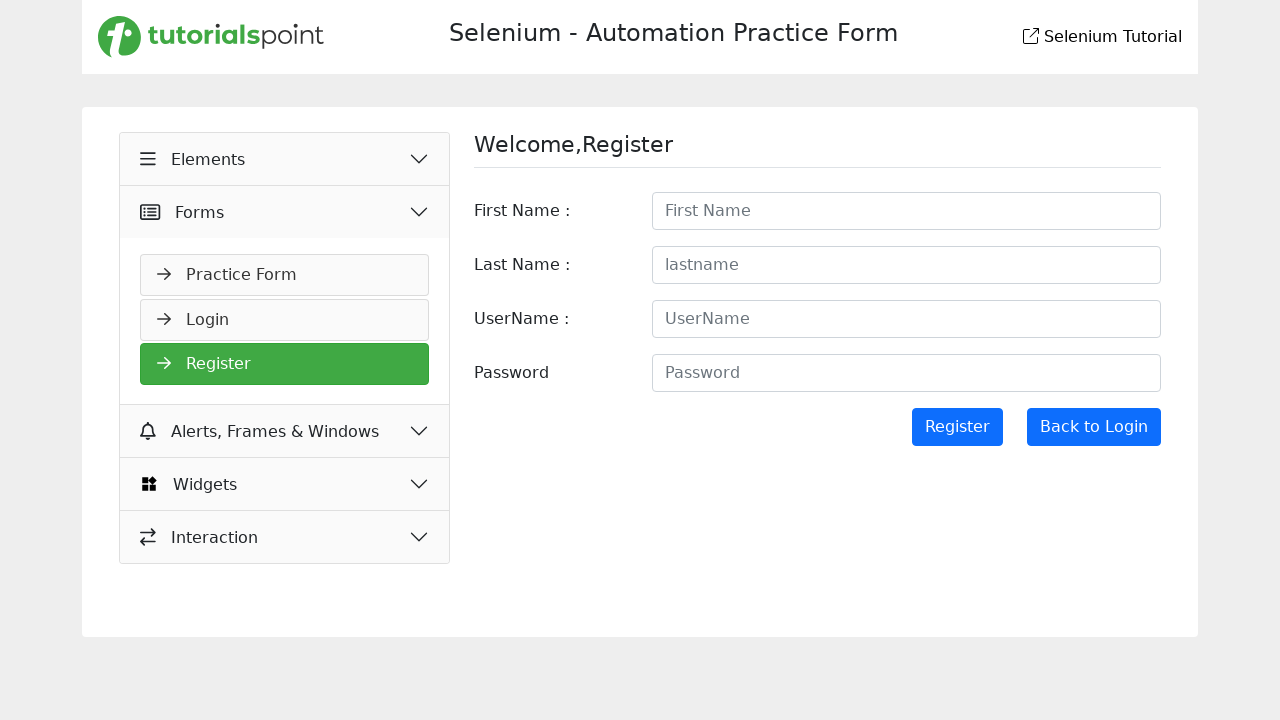